Tests the date picker component by selecting December 15, 1990 and verifying the correct date format appears in the input.

Starting URL: https://demoqa.com/date-picker

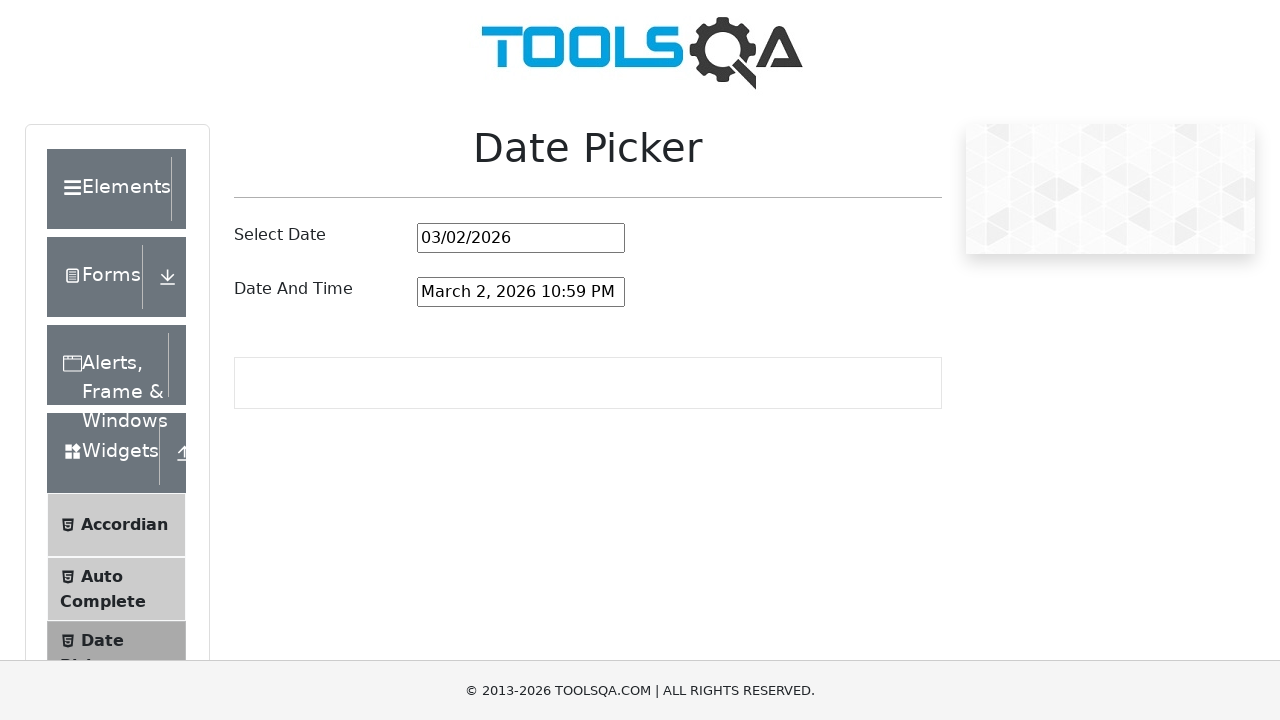

Clicked on date picker input to open calendar at (521, 238) on #datePickerMonthYearInput
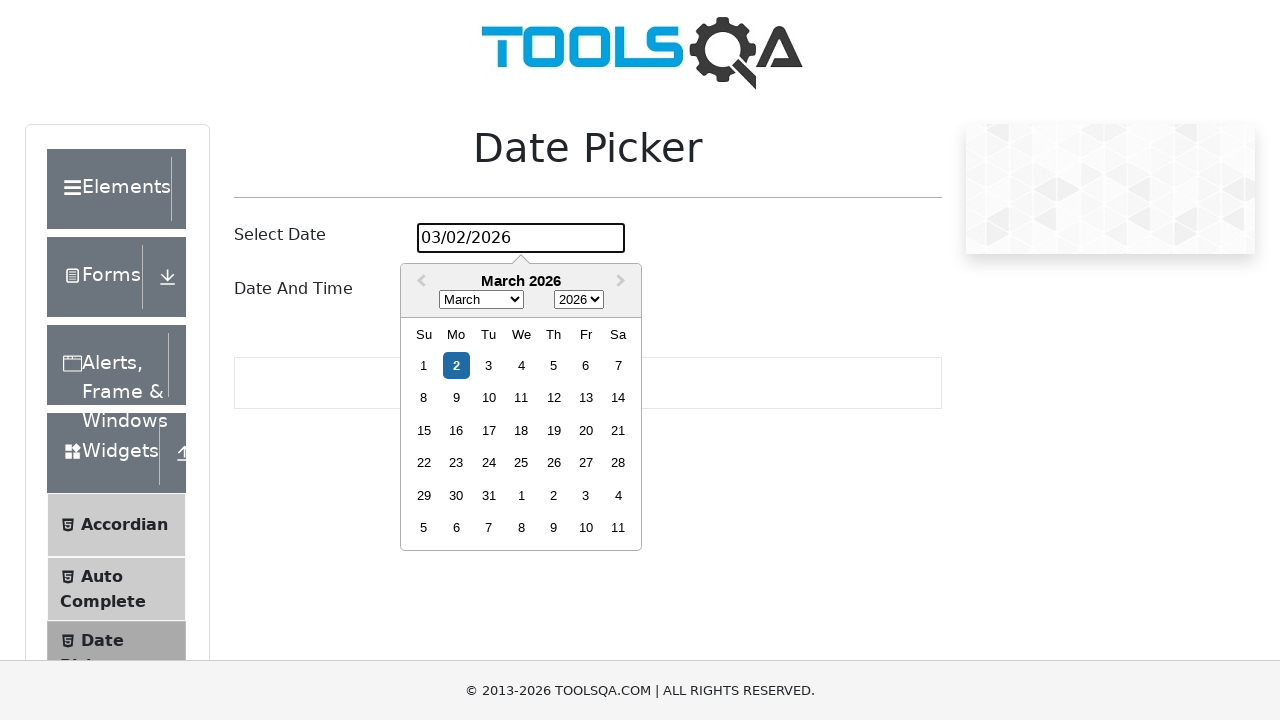

Selected December from month dropdown on .react-datepicker__month-select
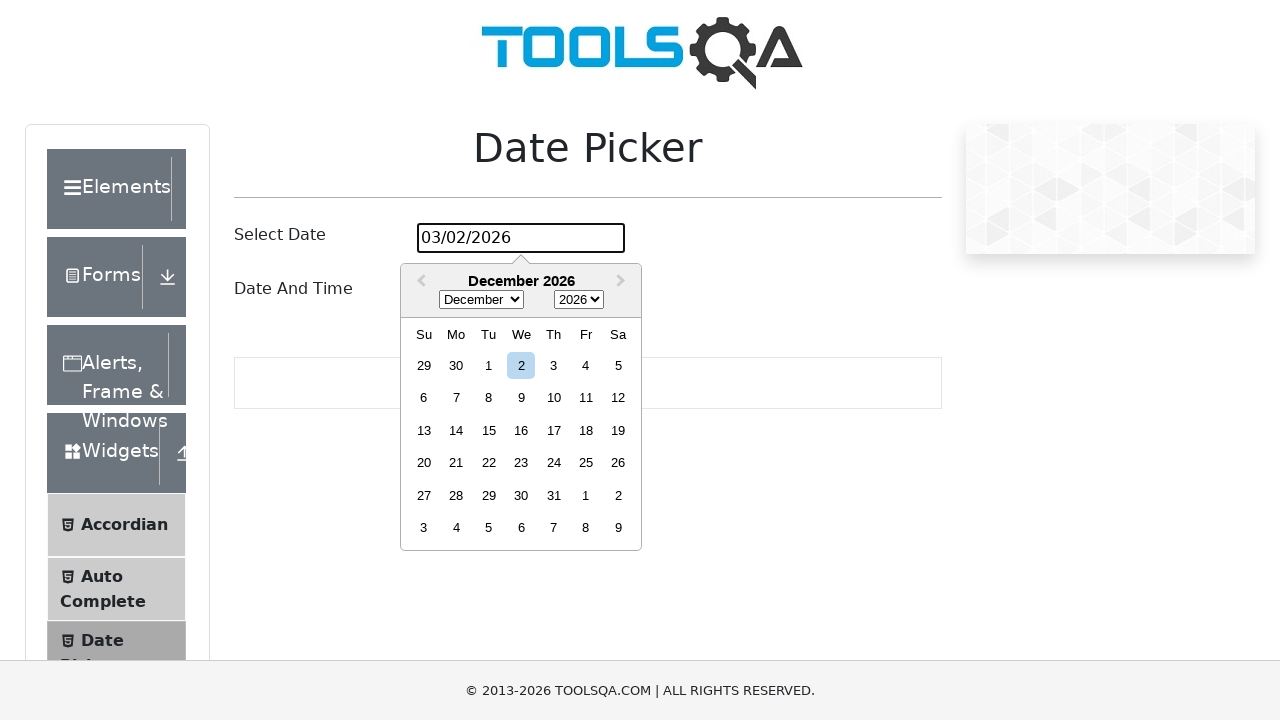

Selected 1990 from year dropdown on .react-datepicker__year-select
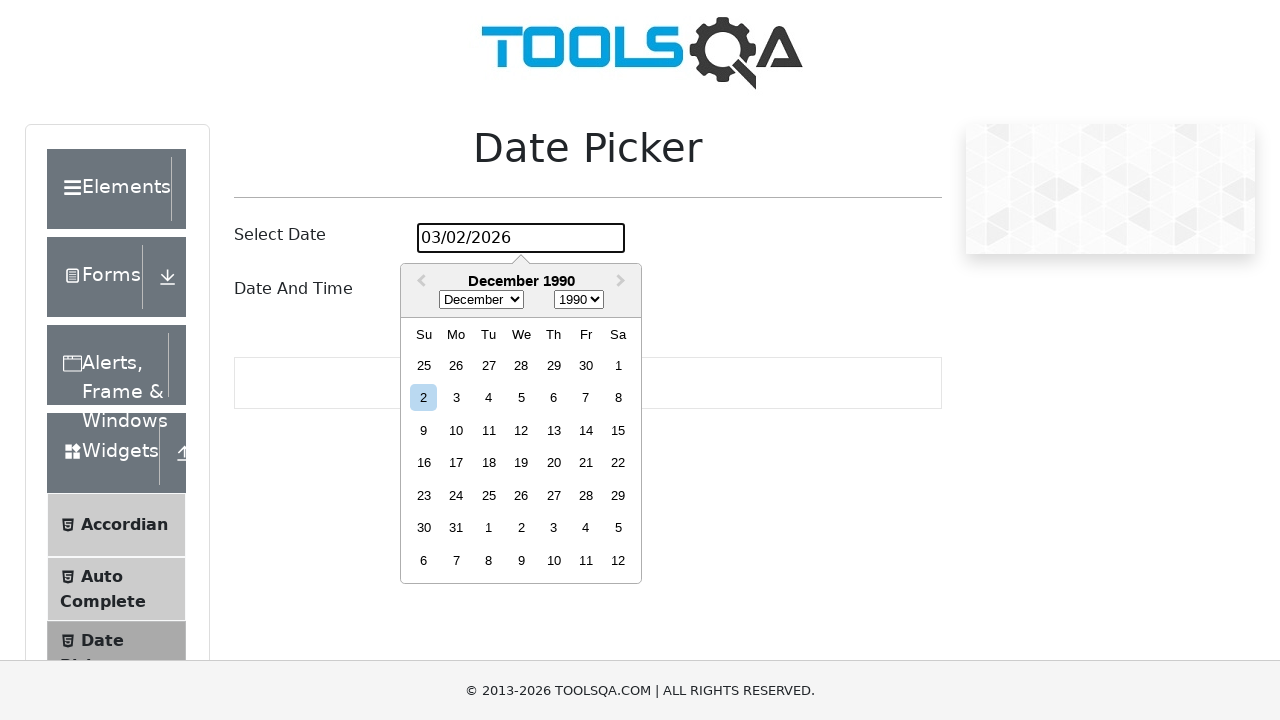

Clicked on day 15 to select the date at (618, 430) on .react-datepicker__day--015:not(.react-datepicker__day--outside-month)
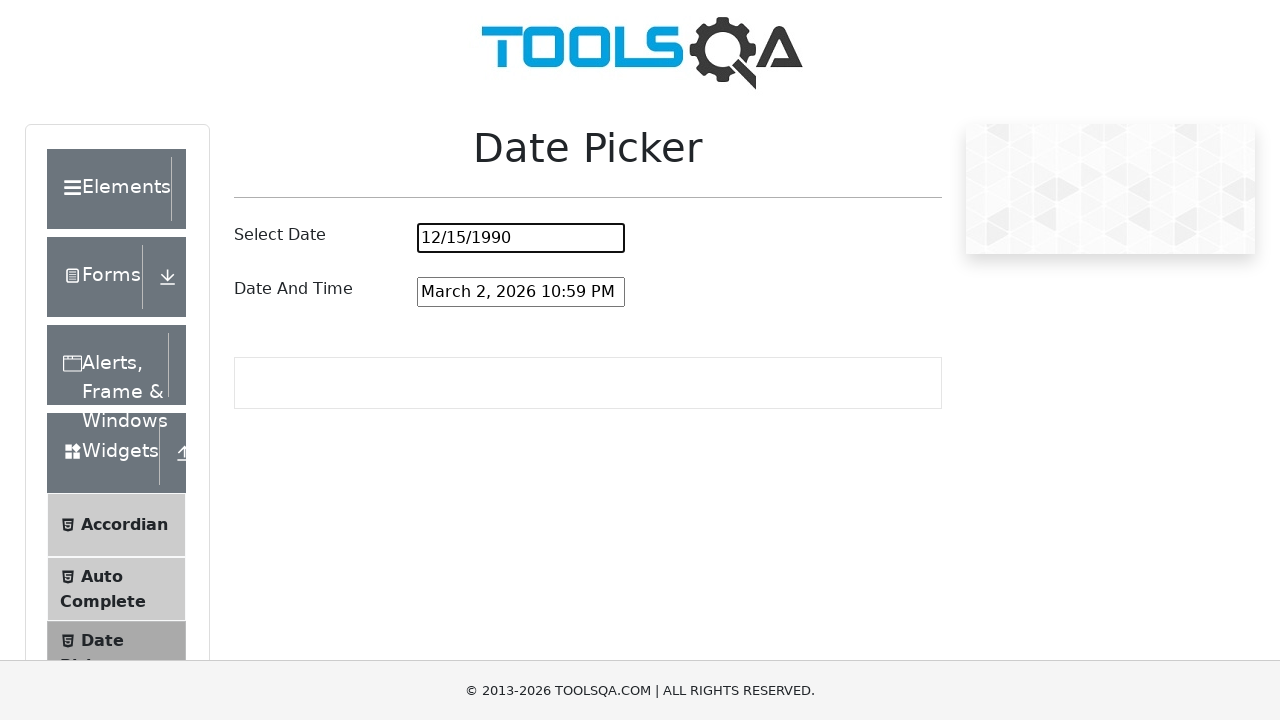

Verified that the date picker input displays the correct date format: 12/15/1990
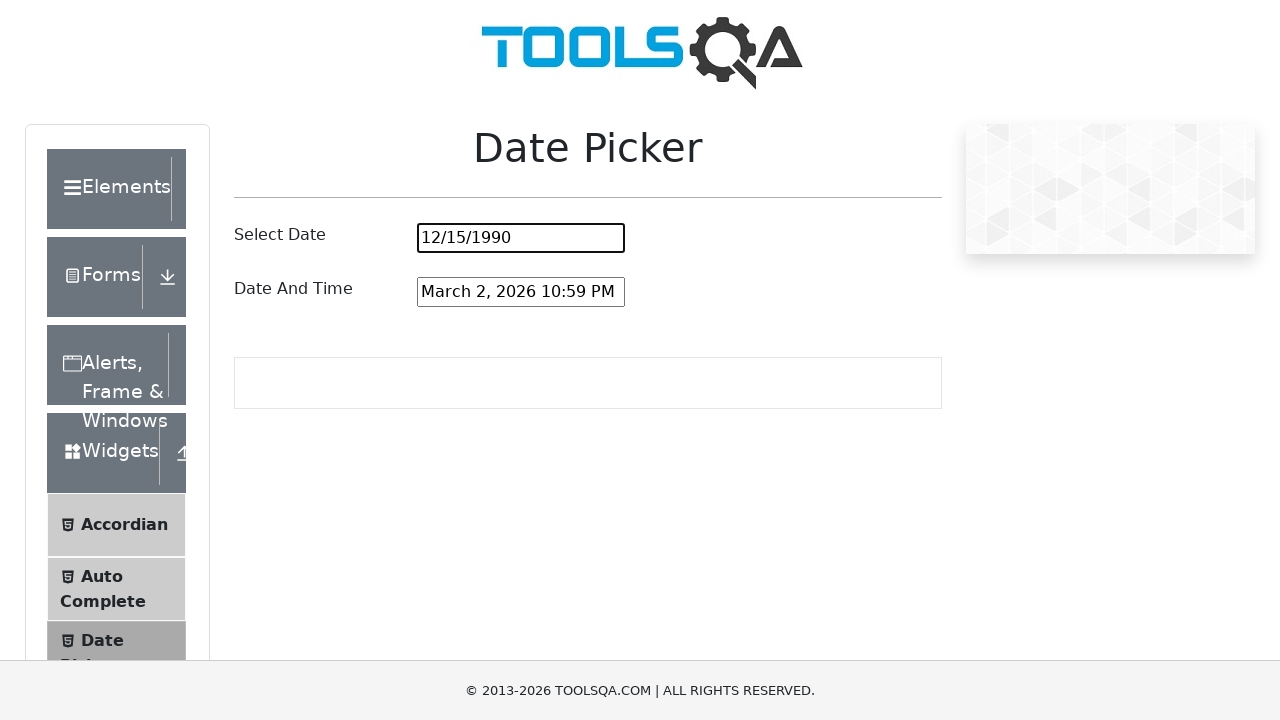

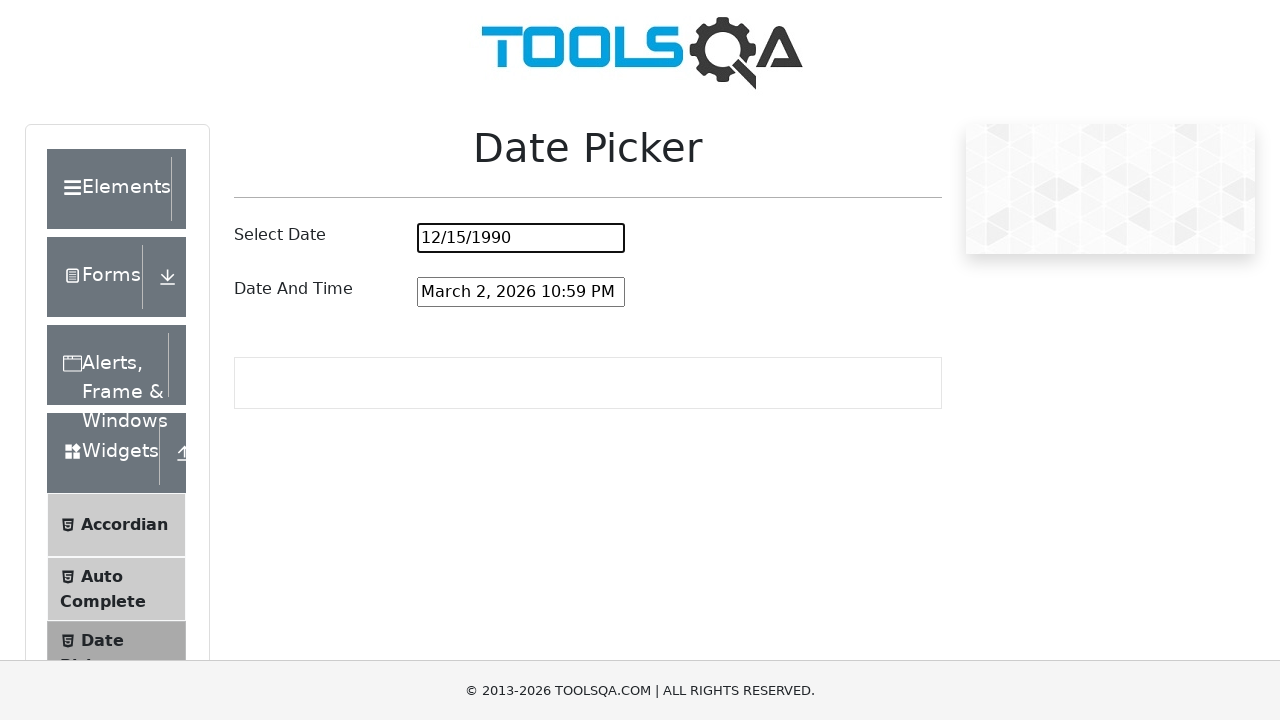